Tests login form validation by entering only a password without username and verifying an error message is displayed

Starting URL: https://www.saucedemo.com/

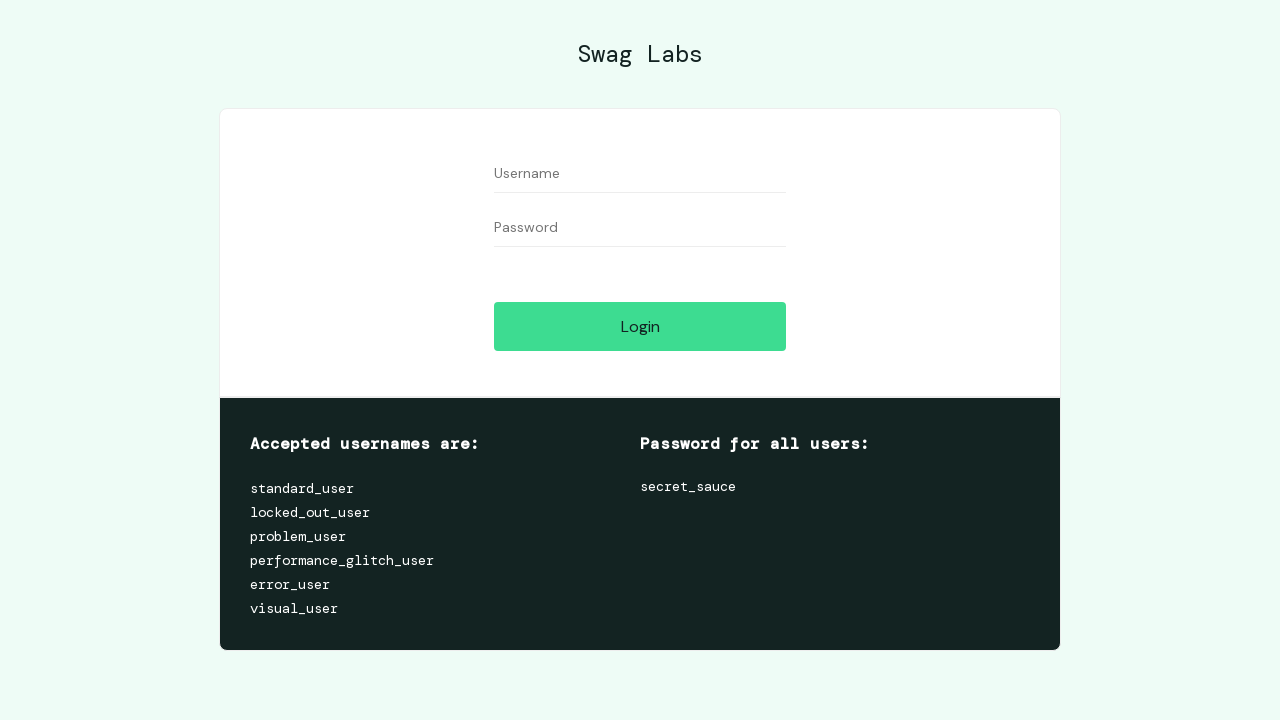

Filled password field with 'secret_sauce' without entering username on #password
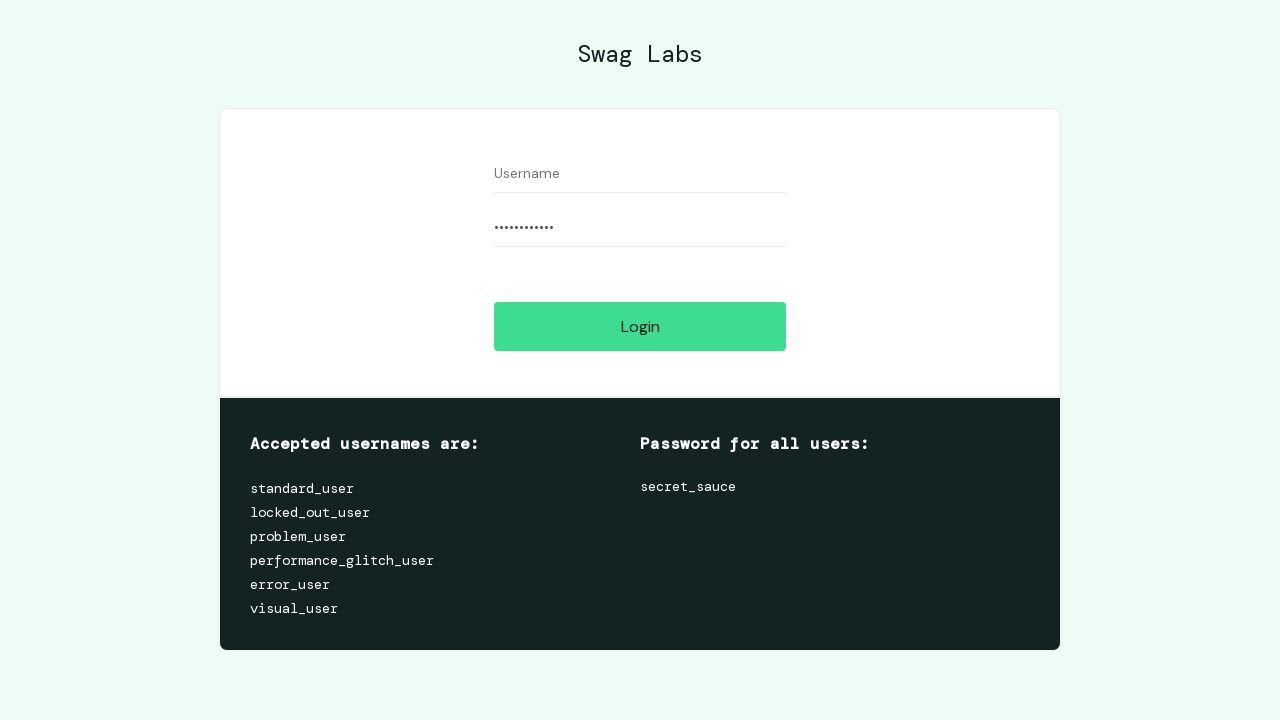

Clicked login button at (640, 326) on #login-button
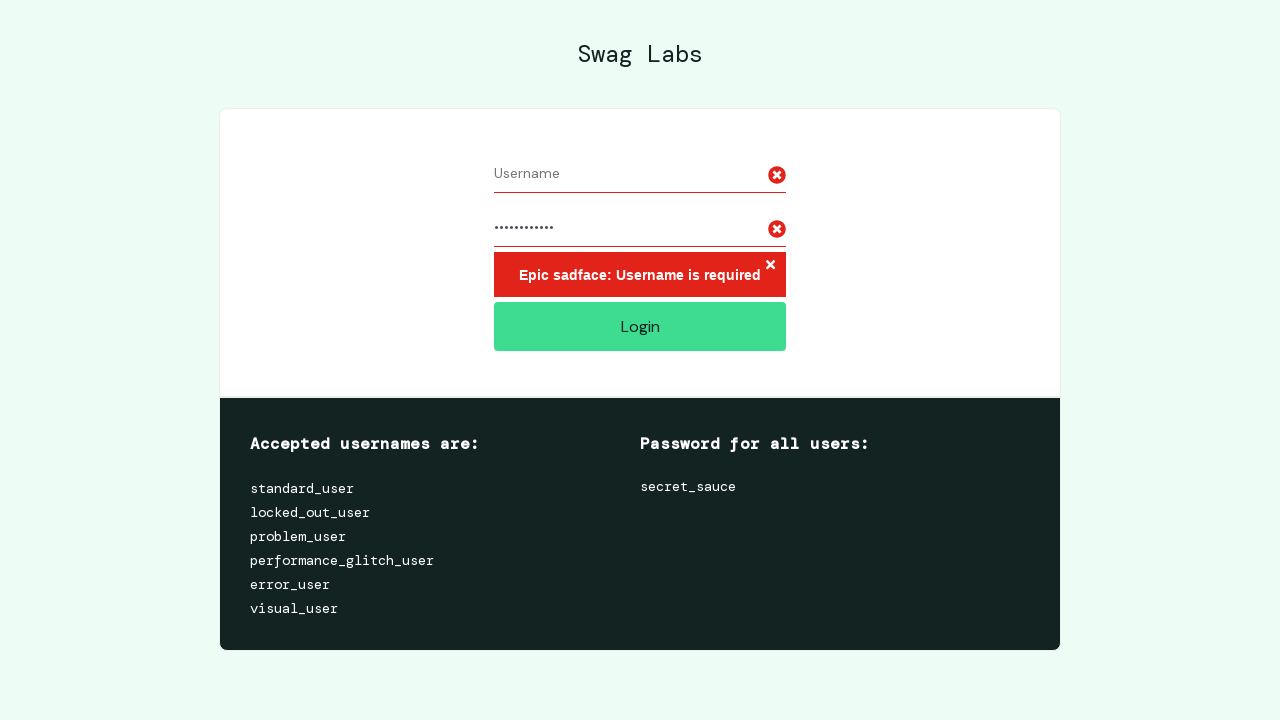

Error message appeared on screen
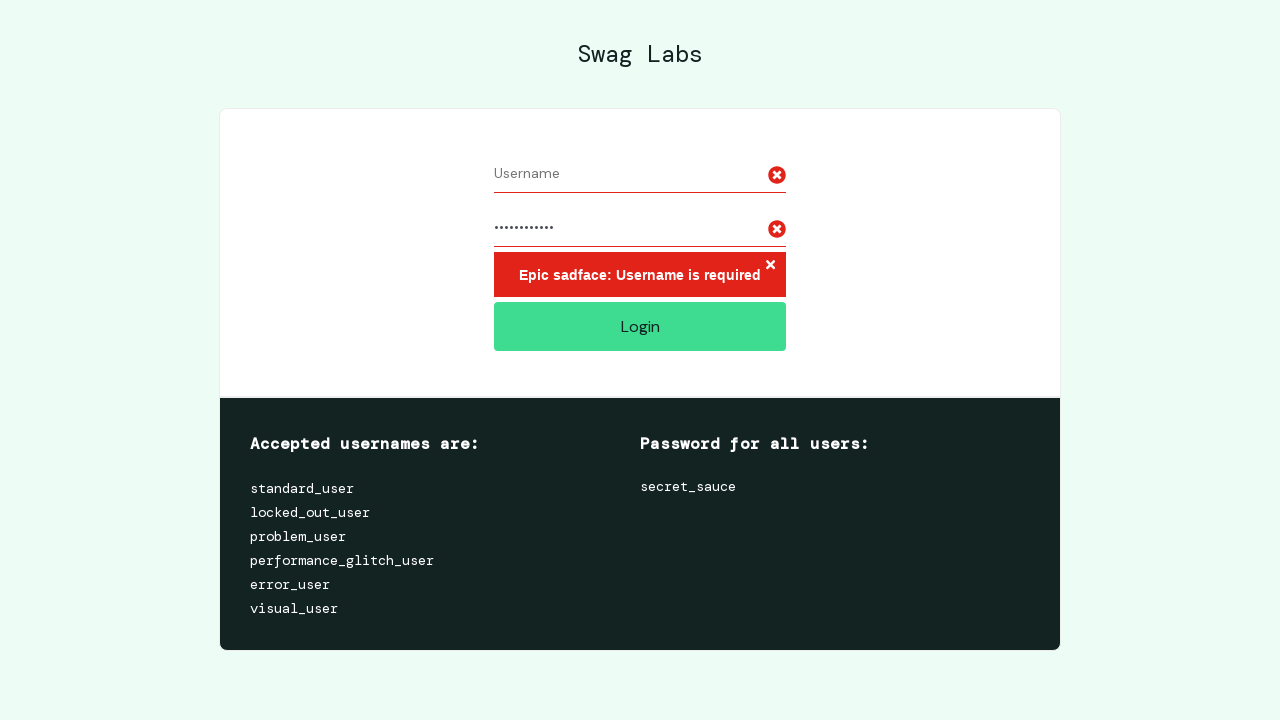

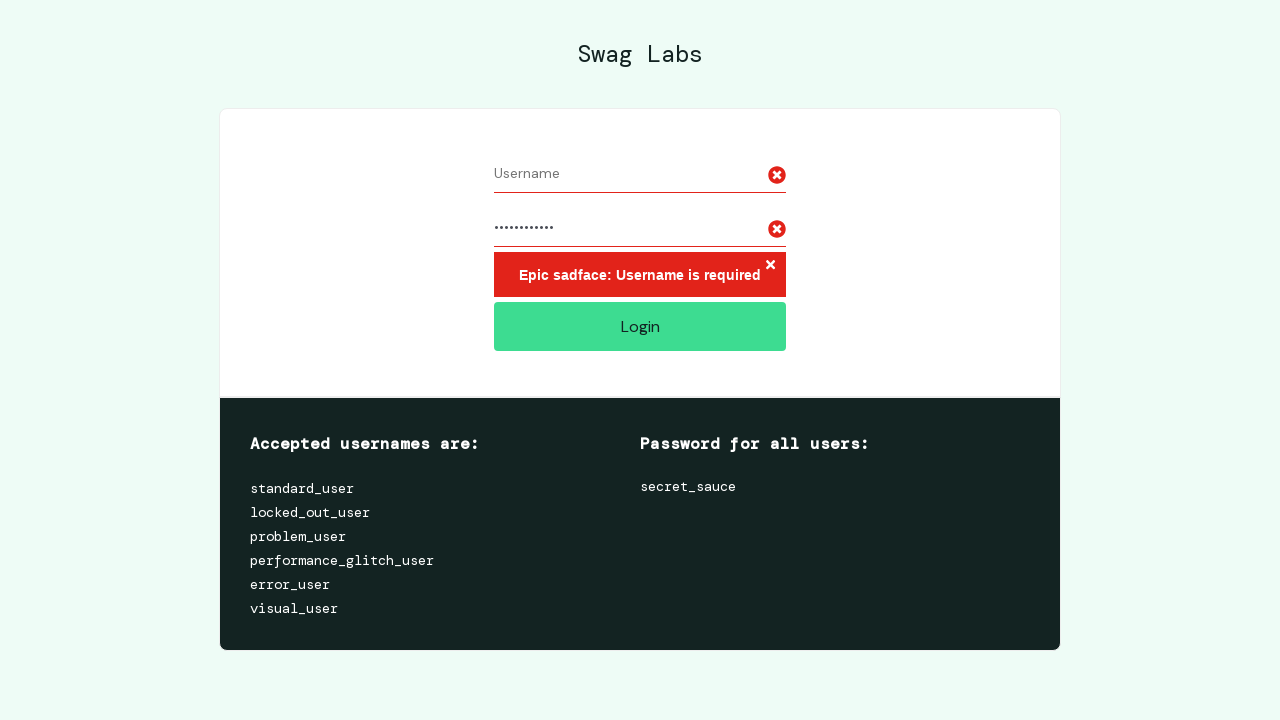